Tests switching between parent and child browser windows and extracting text from the child window

Starting URL: https://www.rahulshettyacademy.com/loginpagePractise/#

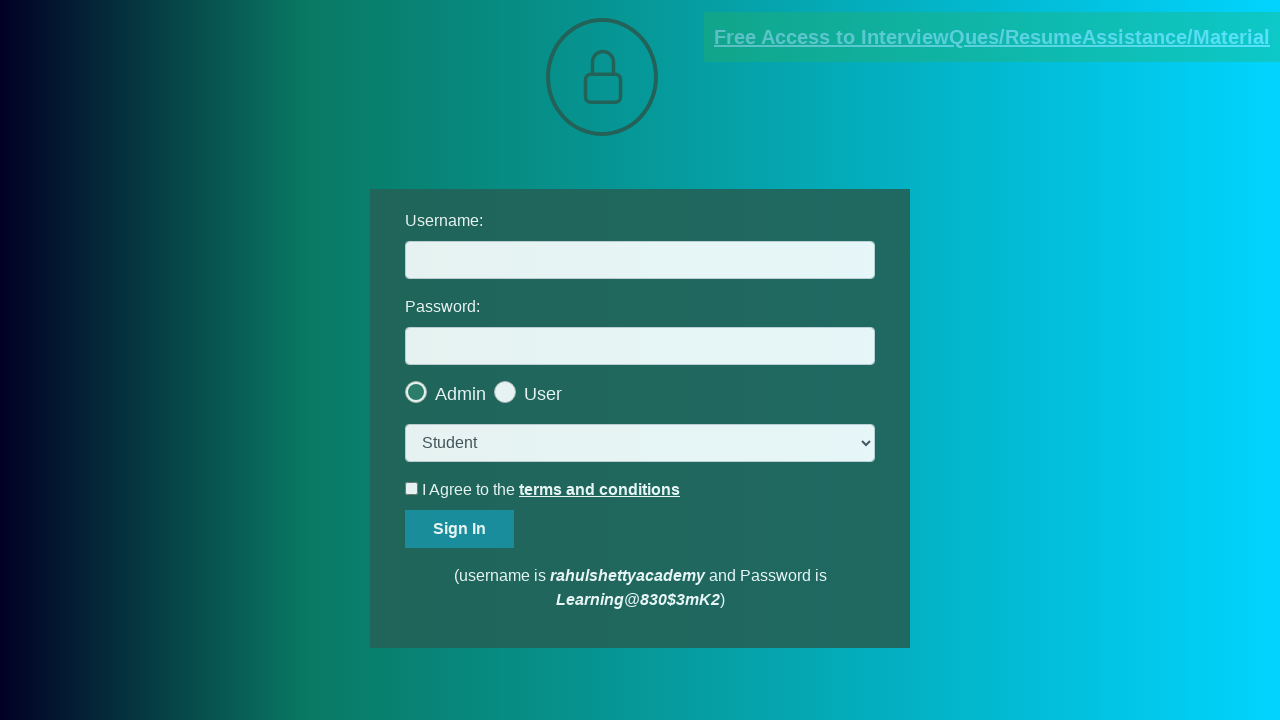

Clicked blinking text link to open child window at (992, 37) on xpath=//a[@class='blinkingText']
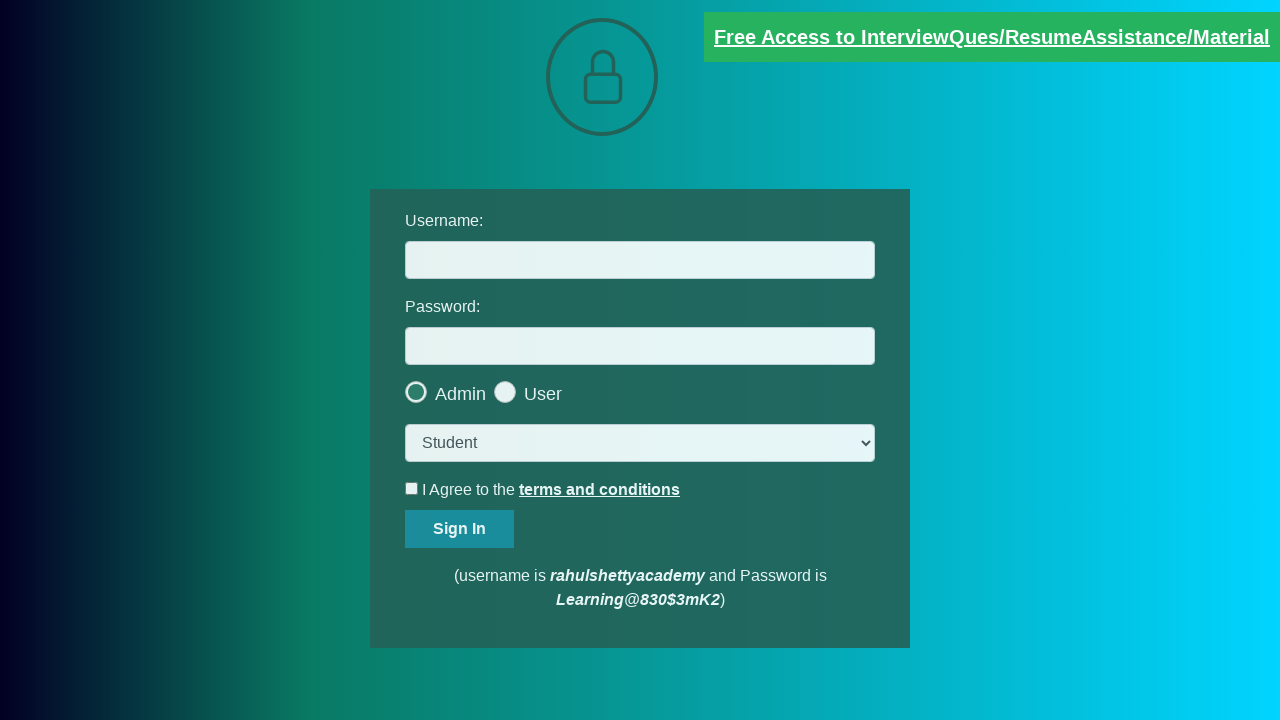

Child window loaded
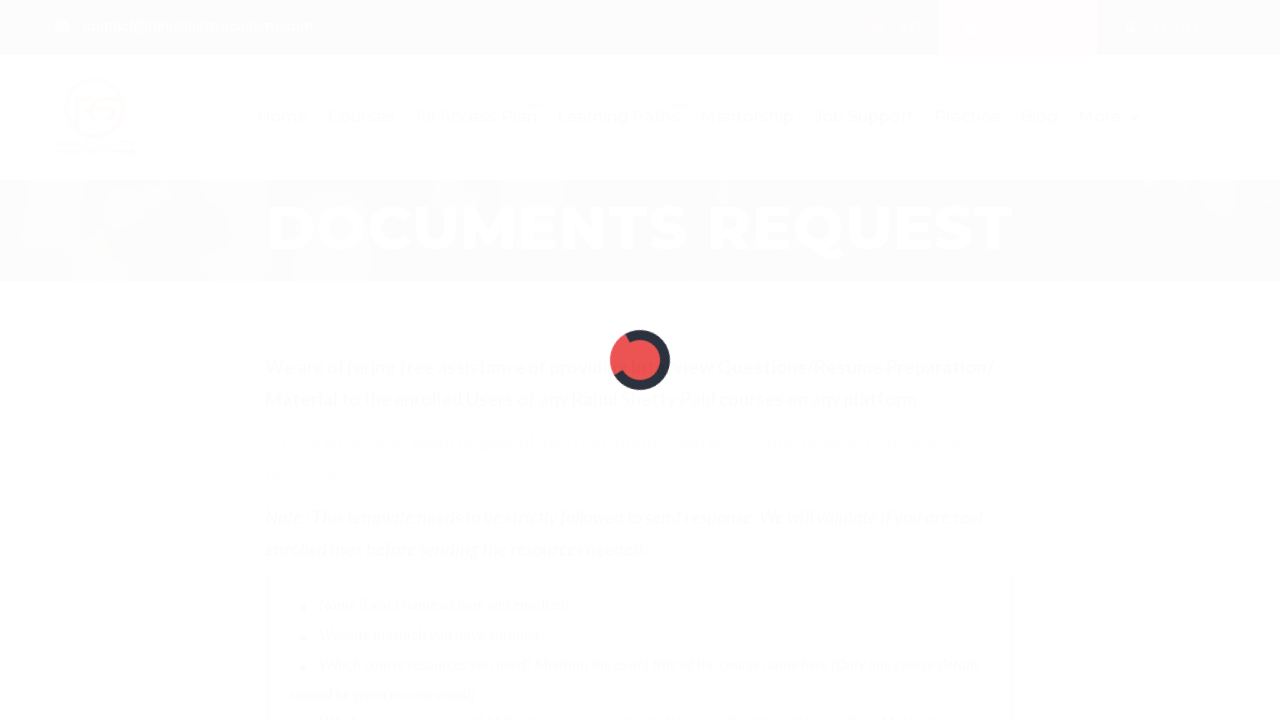

Extracted text from child window: Please email us at mentor@rahulshettyacademy.com with below template to receive response 
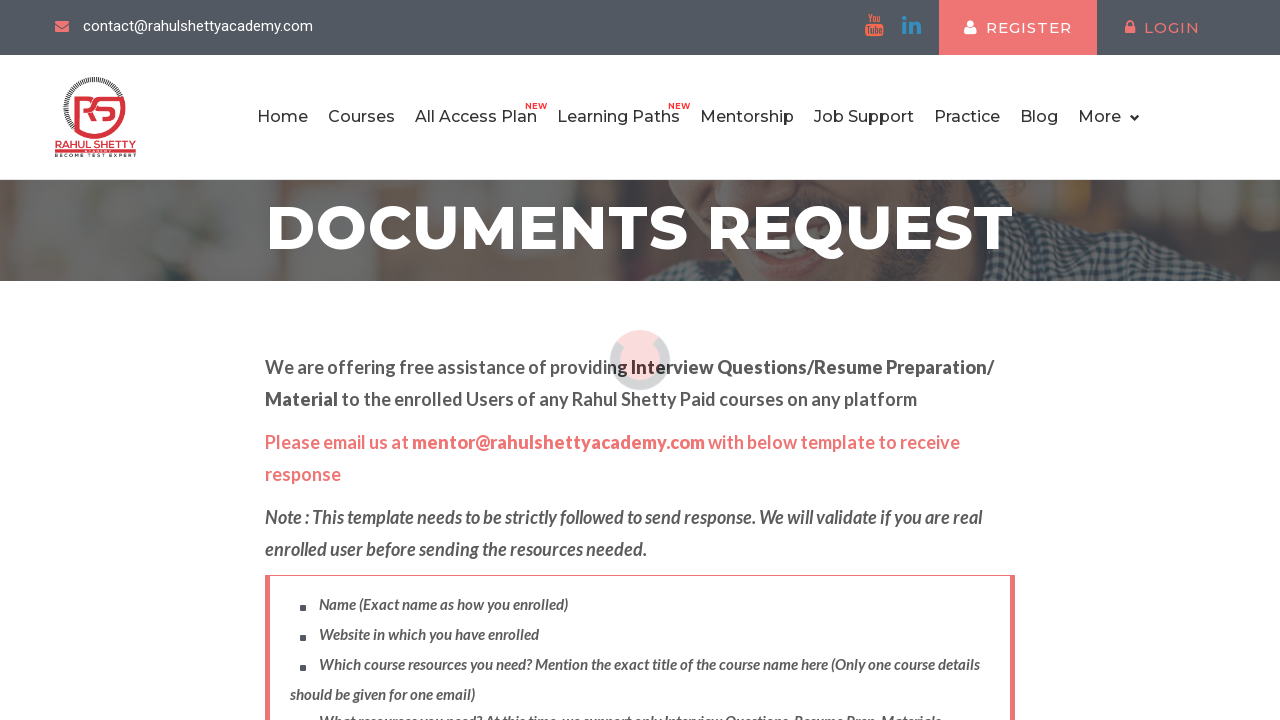

Closed child window
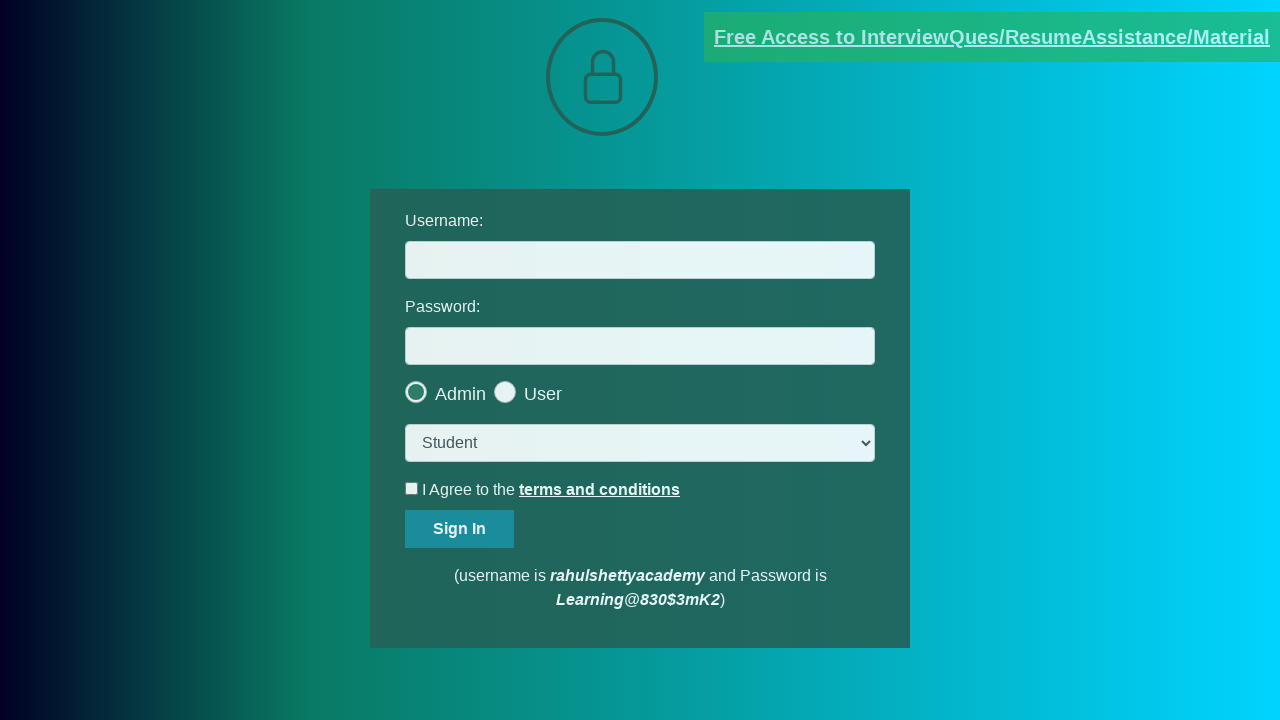

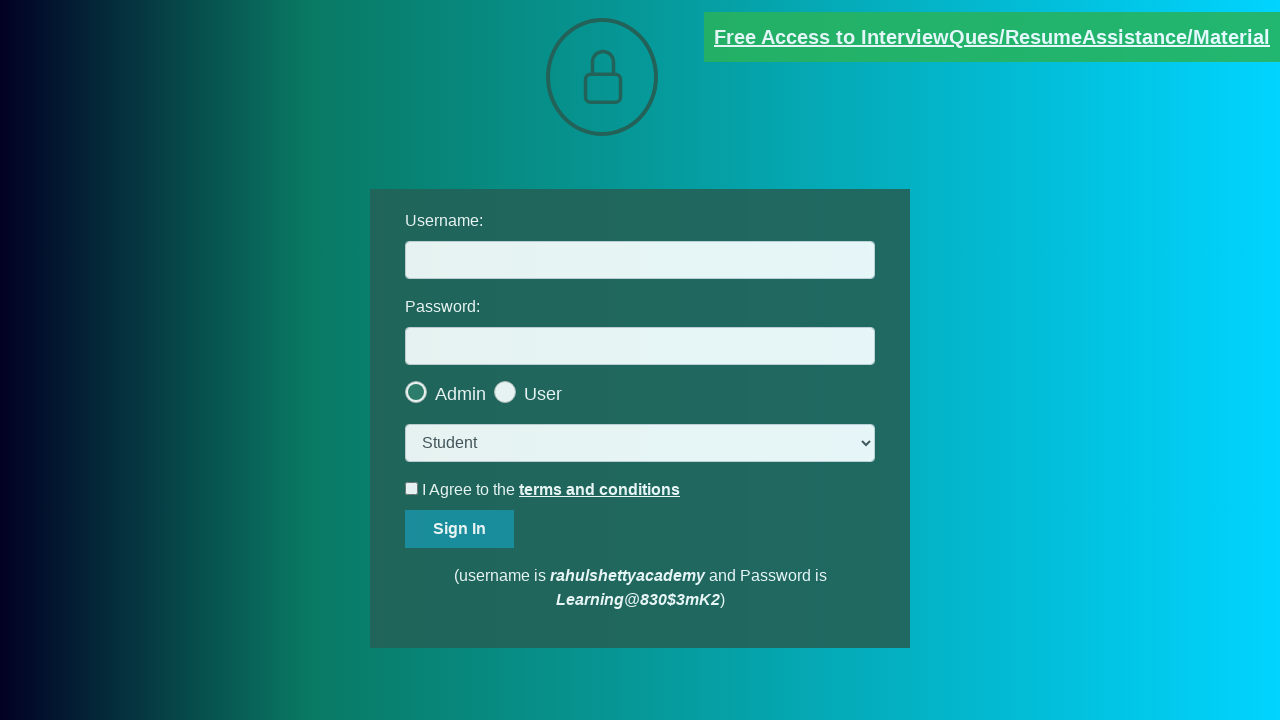